Navigates to login page and verifies various form elements are present using CSS selectors

Starting URL: https://telranedu.web.app/

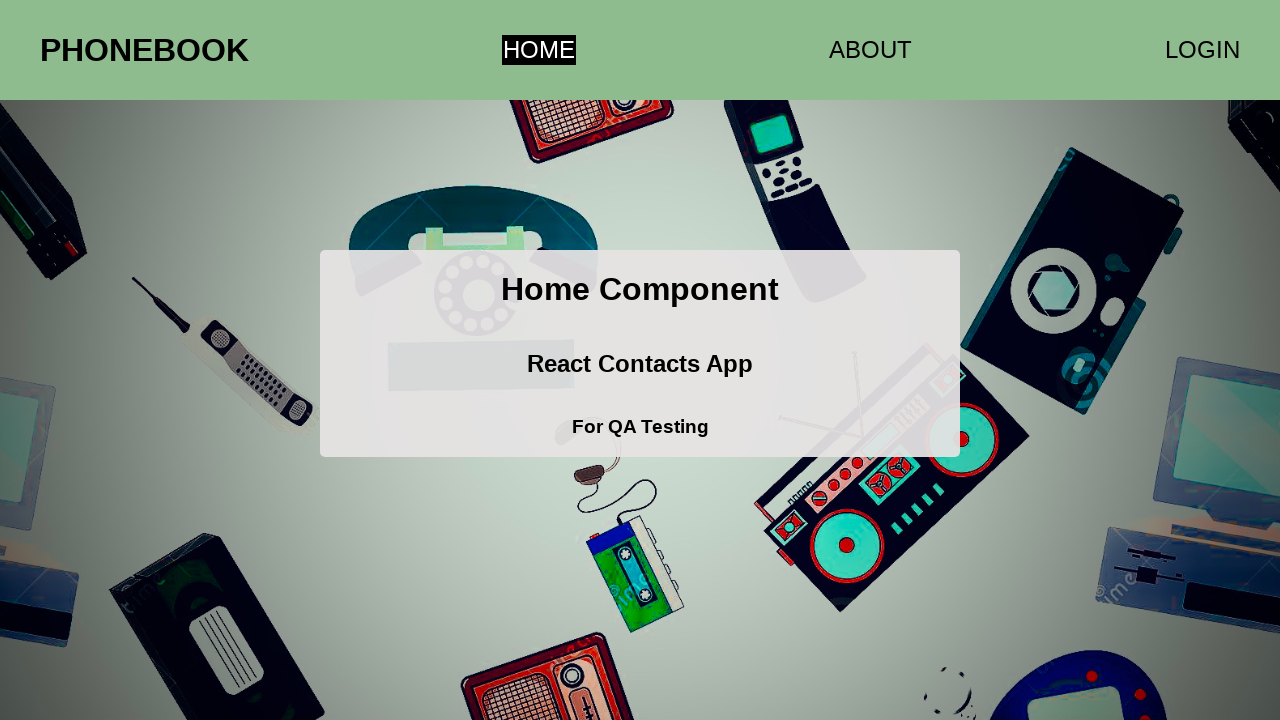

Navigated to https://telranedu.web.app/
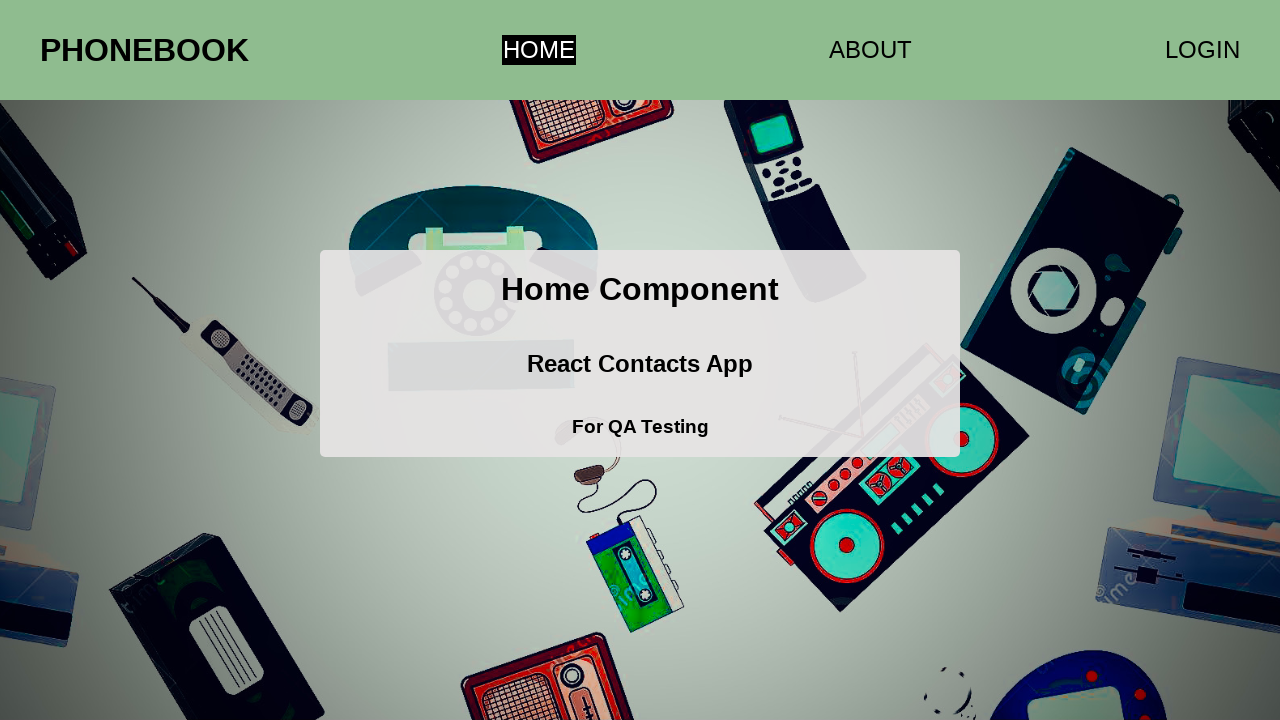

Clicked LOGIN link at (1202, 50) on a:has-text('LOGIN')
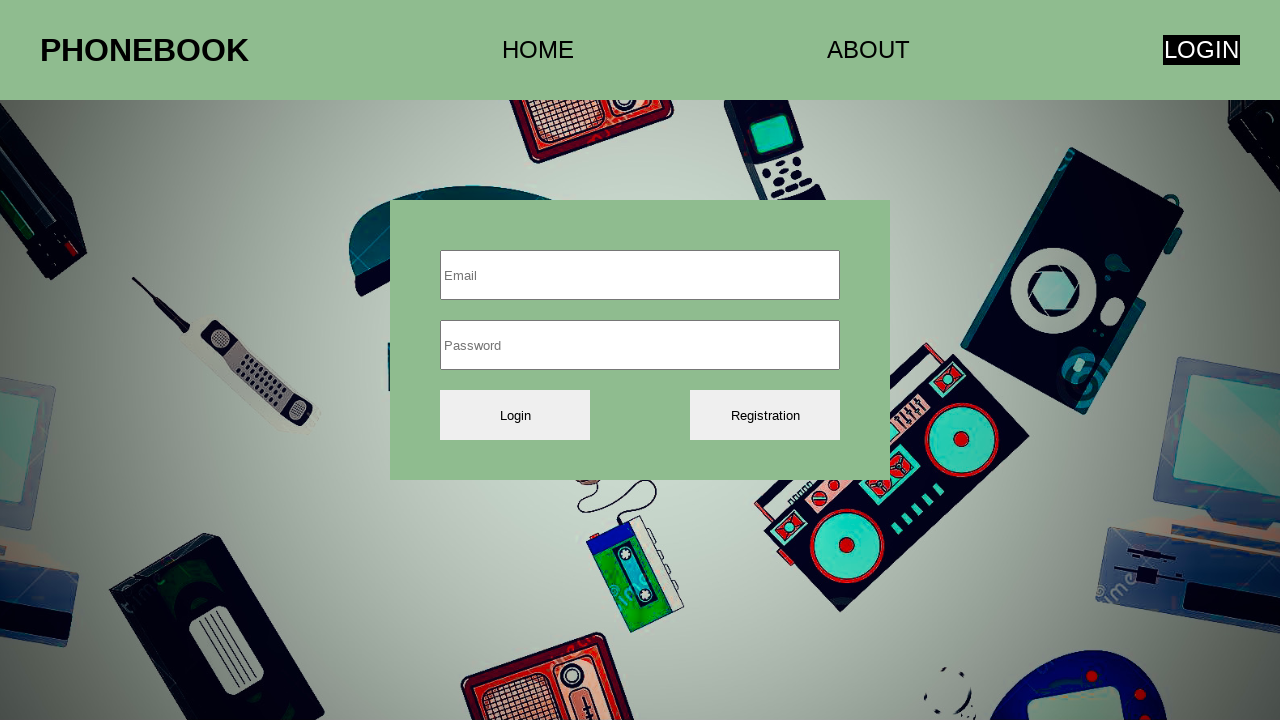

Email input field [name='email'] is present
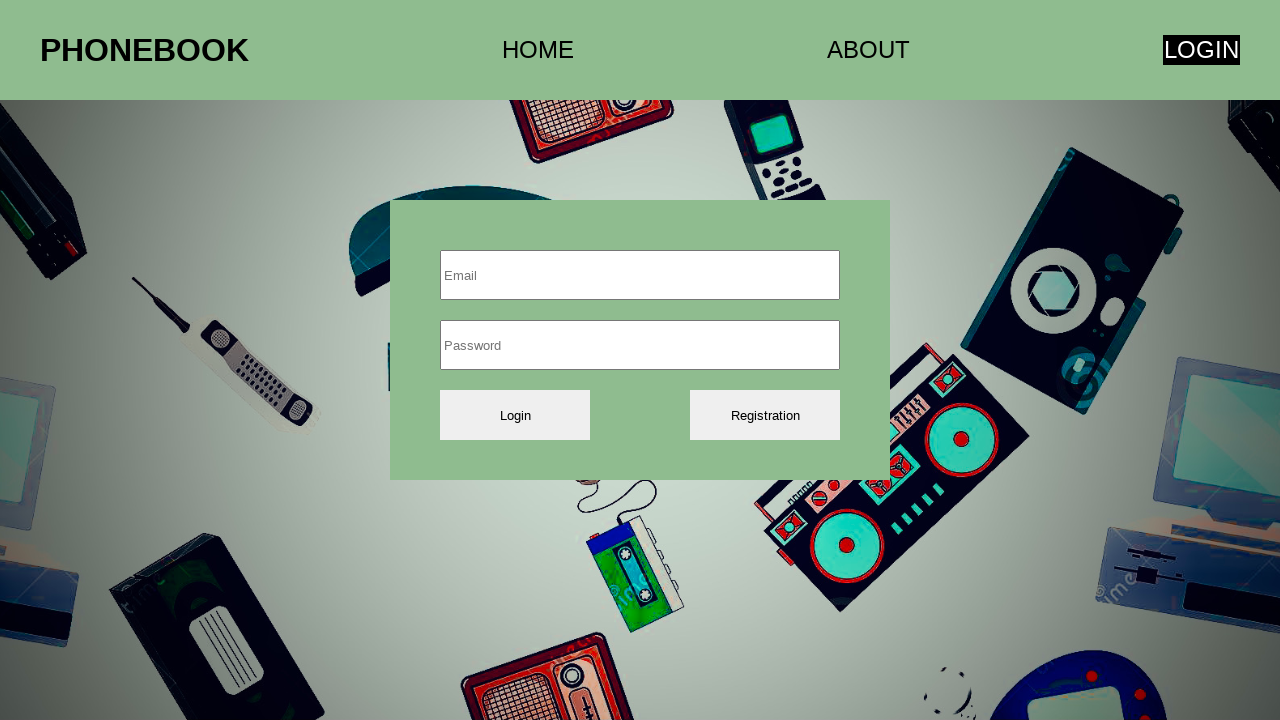

Password input field [name='password'] is present
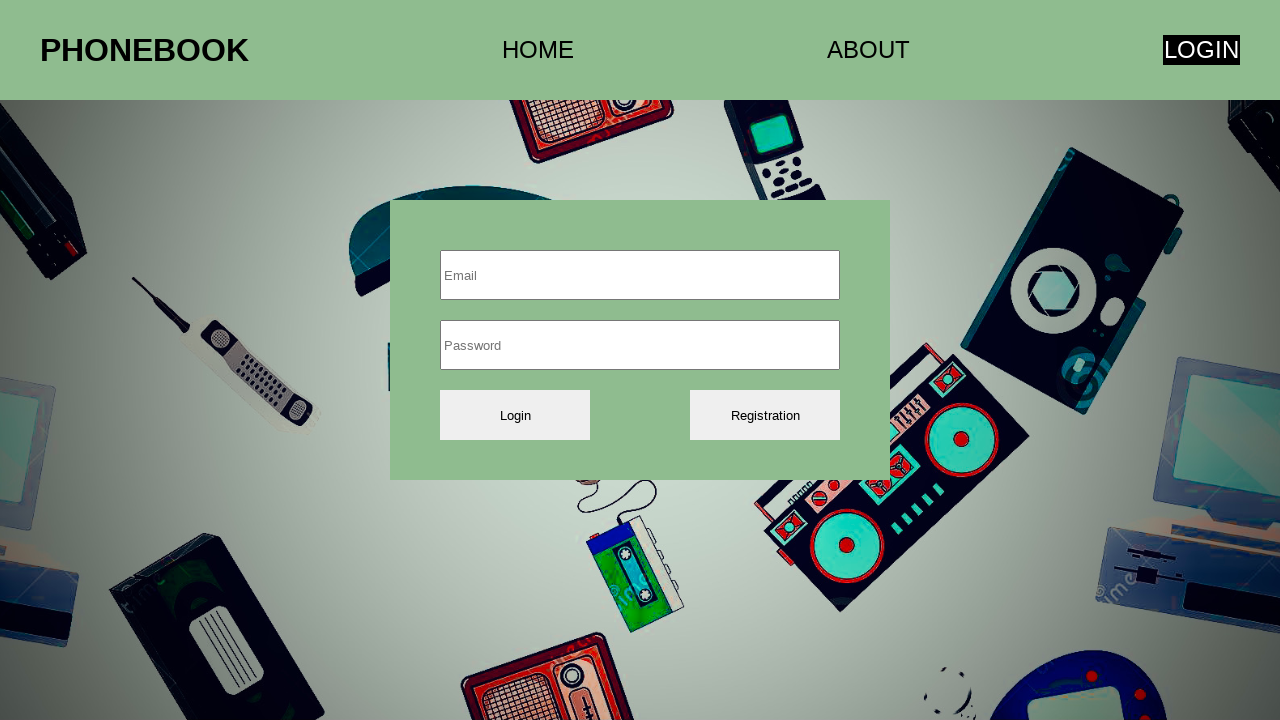

Active element .active is present
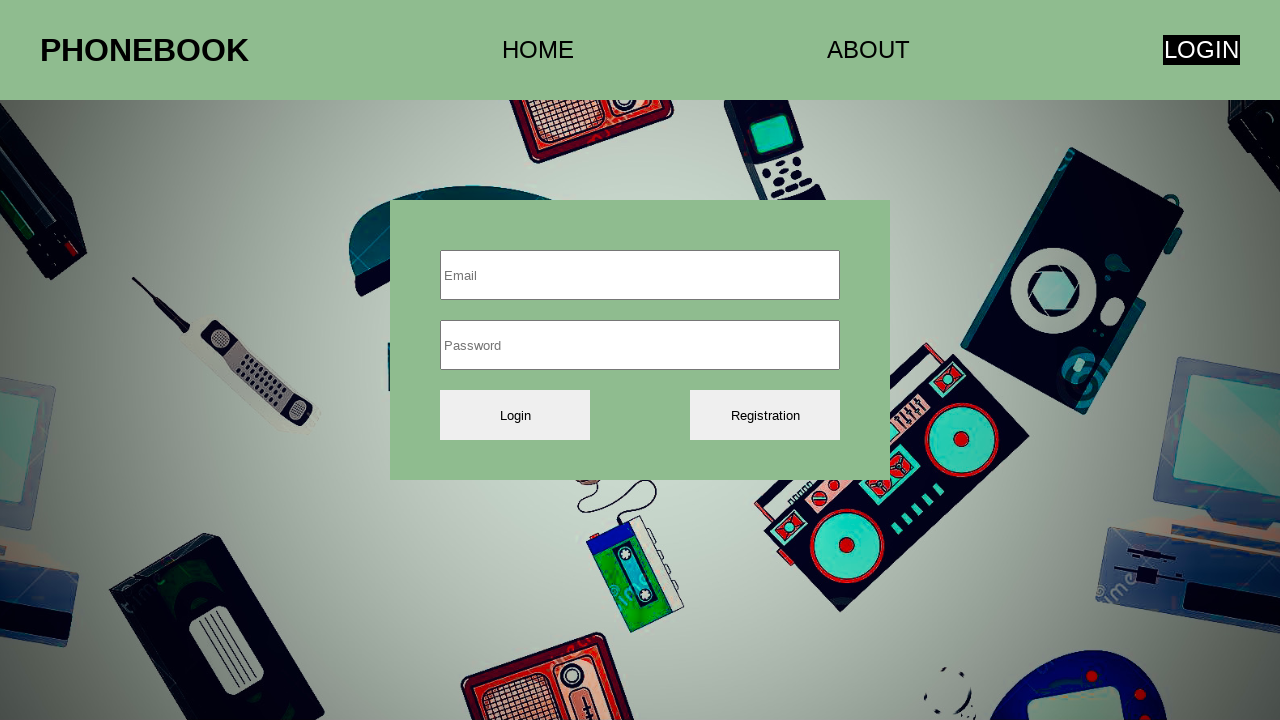

Email placeholder element [placeholder='Email'] is present
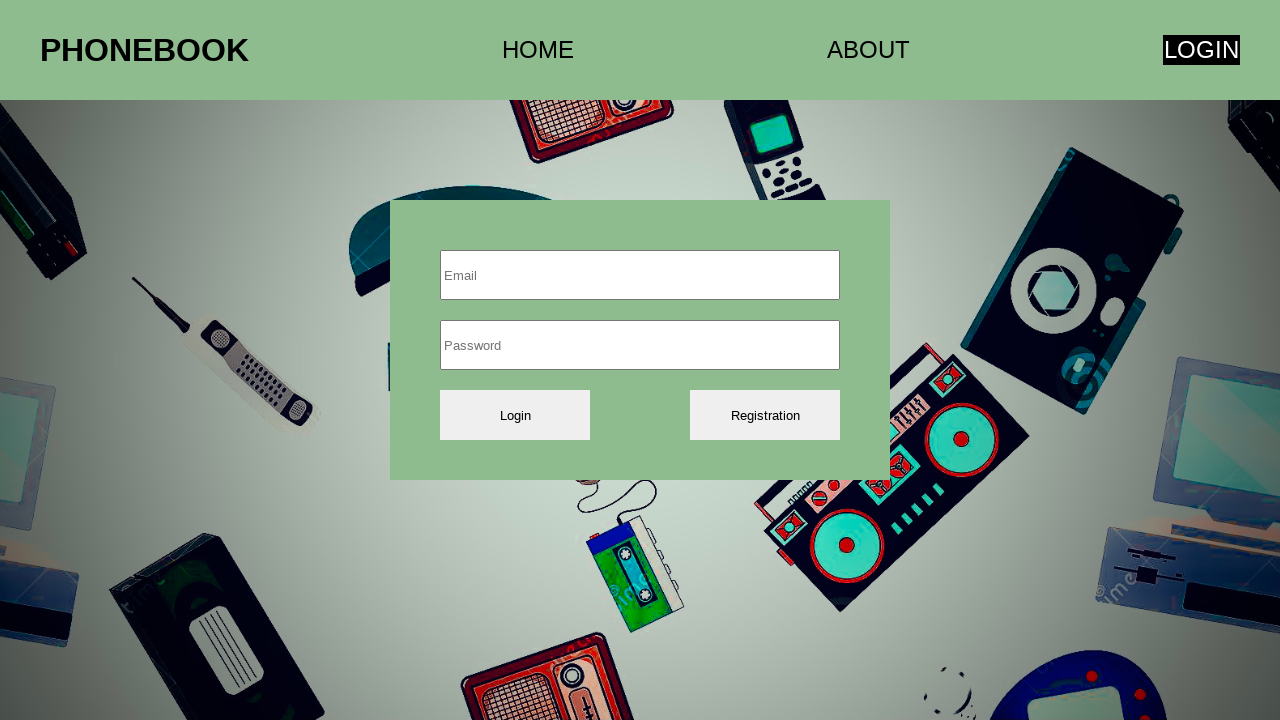

Password placeholder element [placeholder='Password'] is present
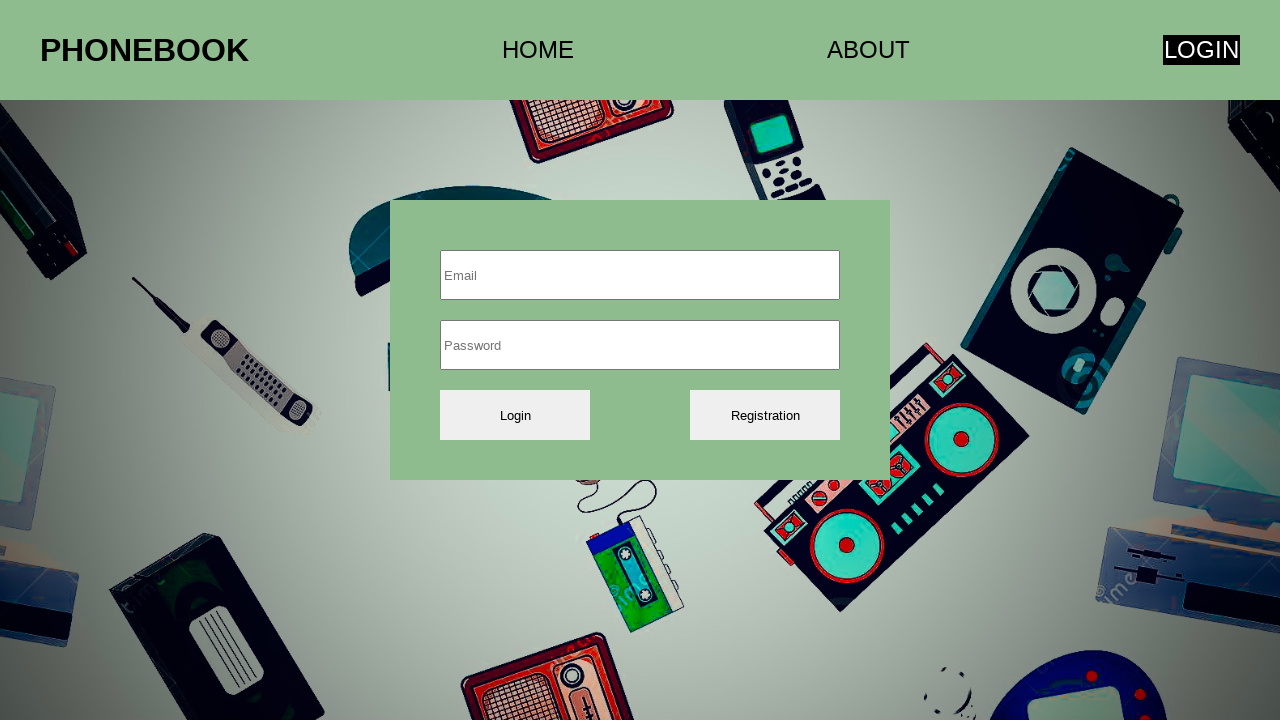

Login button button[name='login'] is present
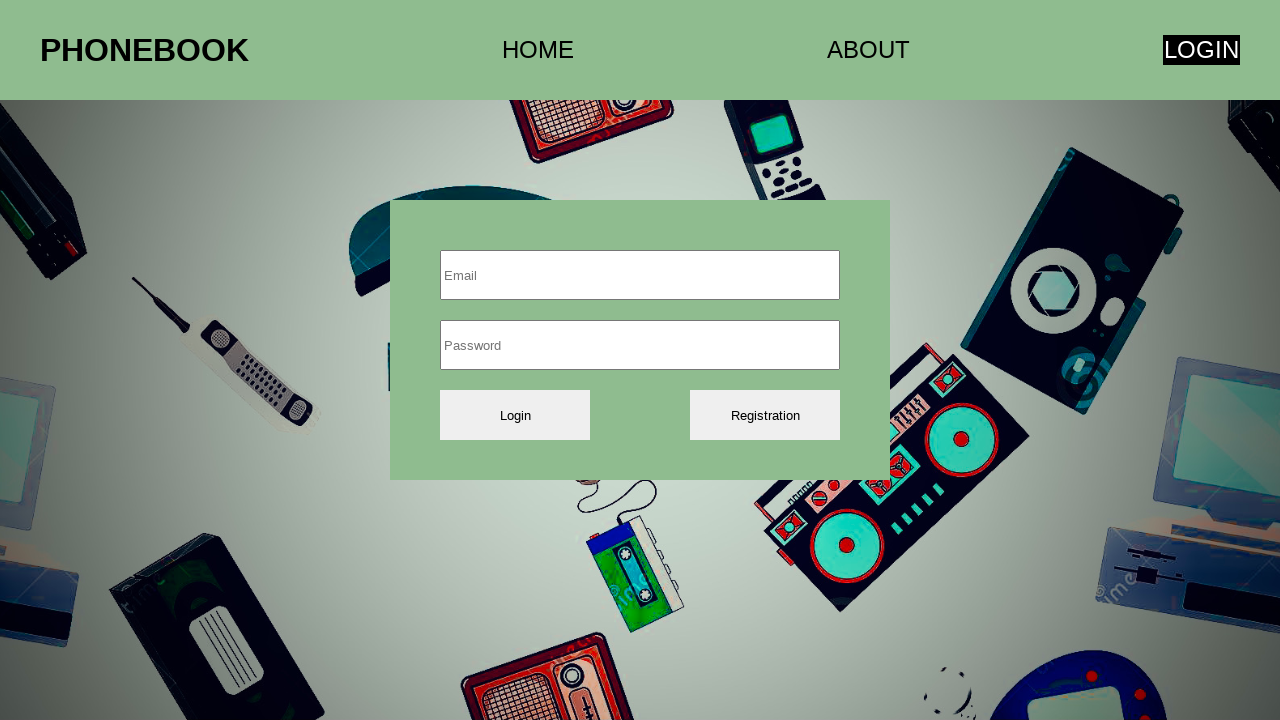

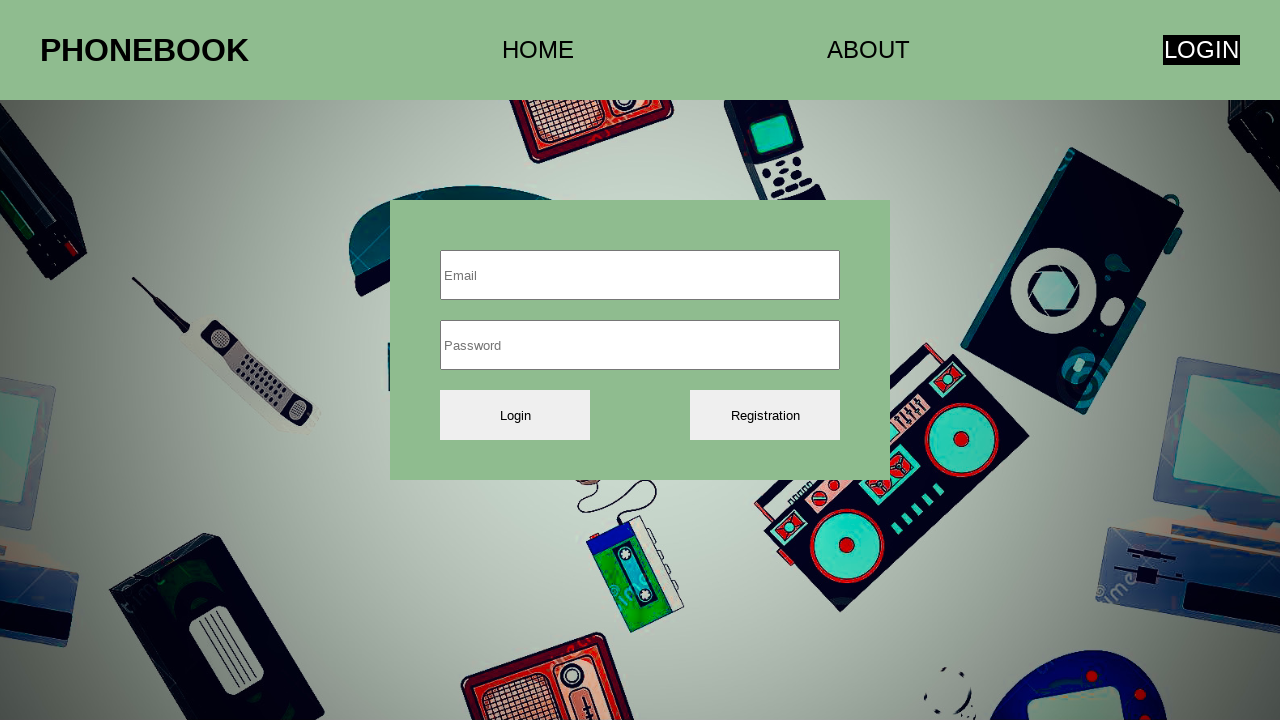